Enters a 6-digit verification code (999999) using keyboard key presses on individual input fields and verifies the success message

Starting URL: https://qaplayground.dev/apps/verify-account/

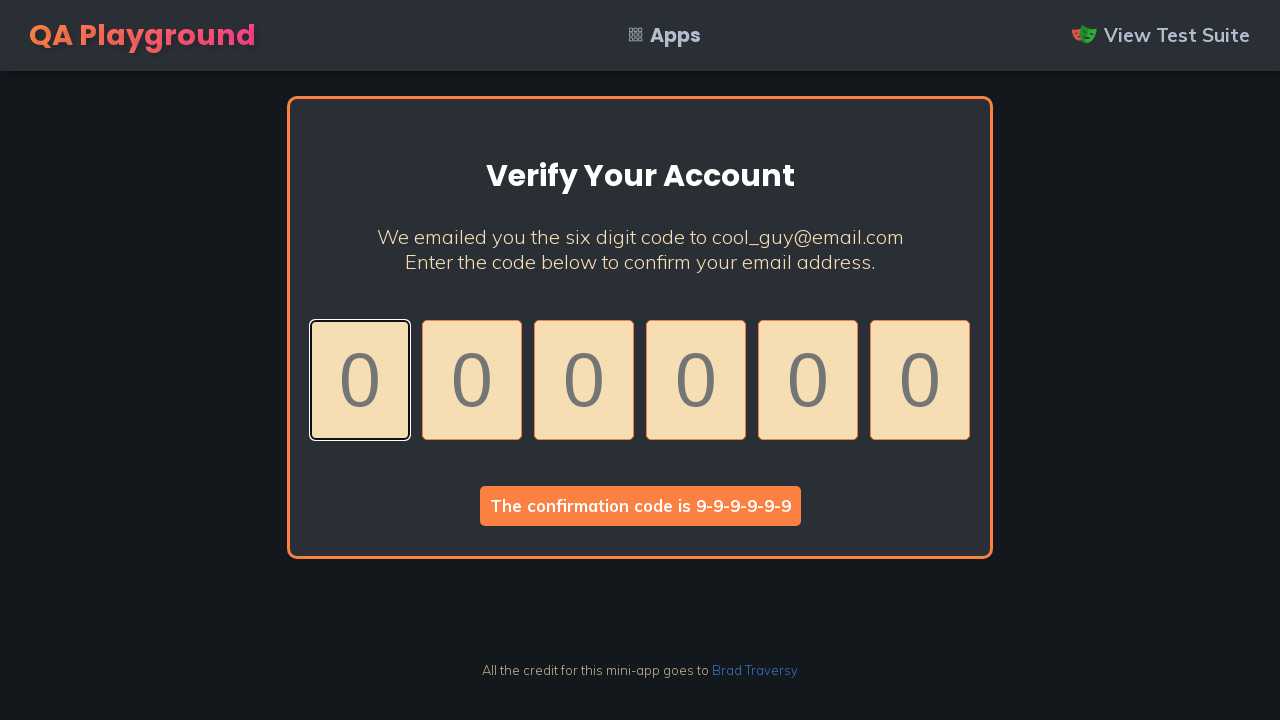

Verification code input fields loaded
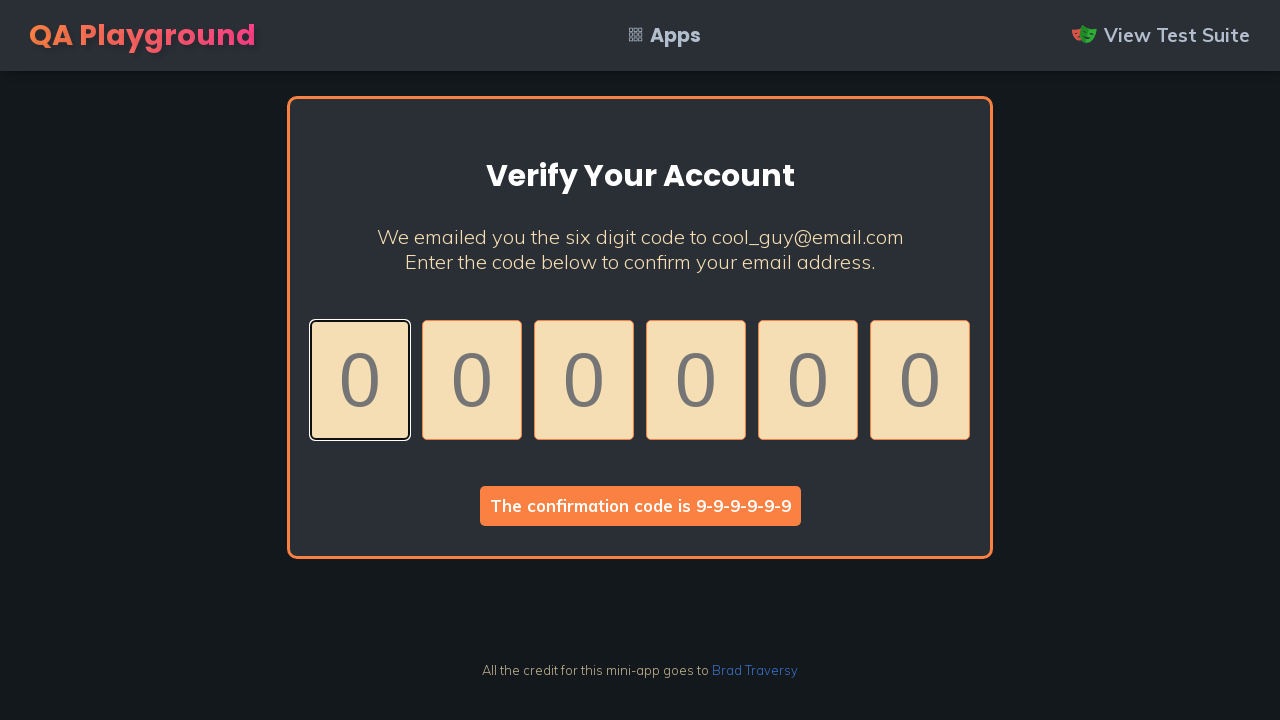

Located all code input fields
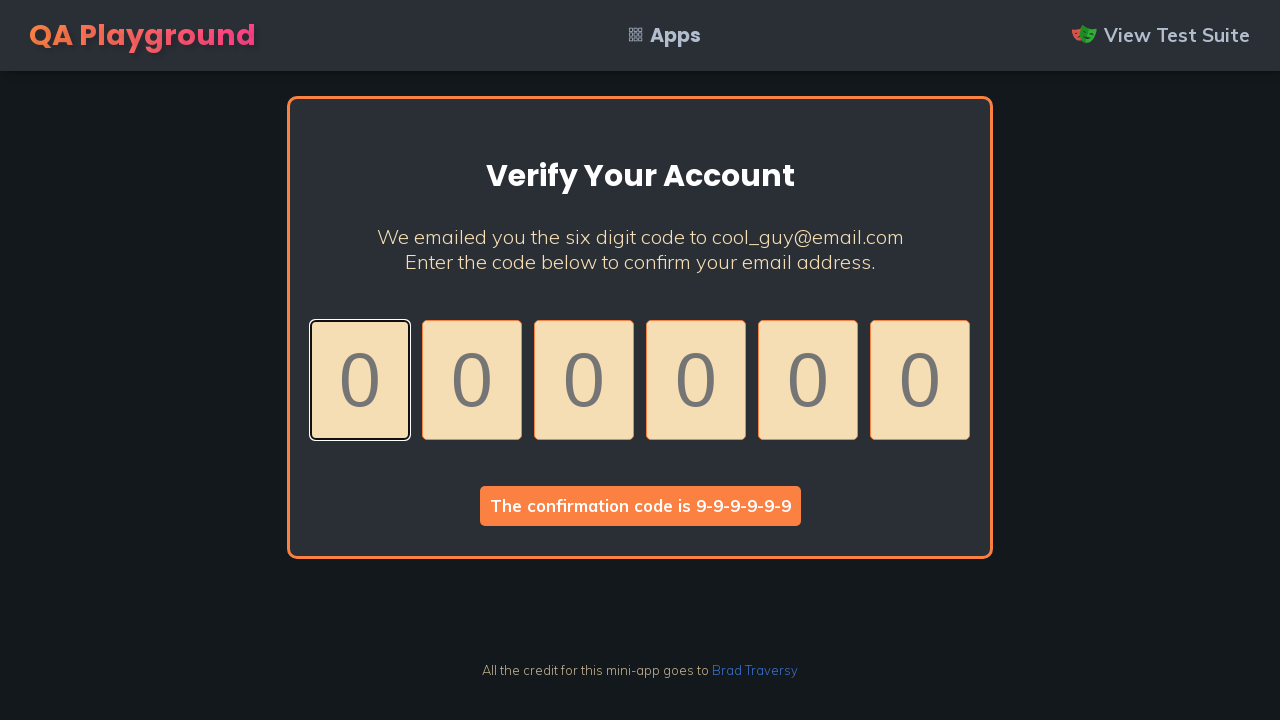

Focused on digit input field 1 on .code-container input >> nth=0
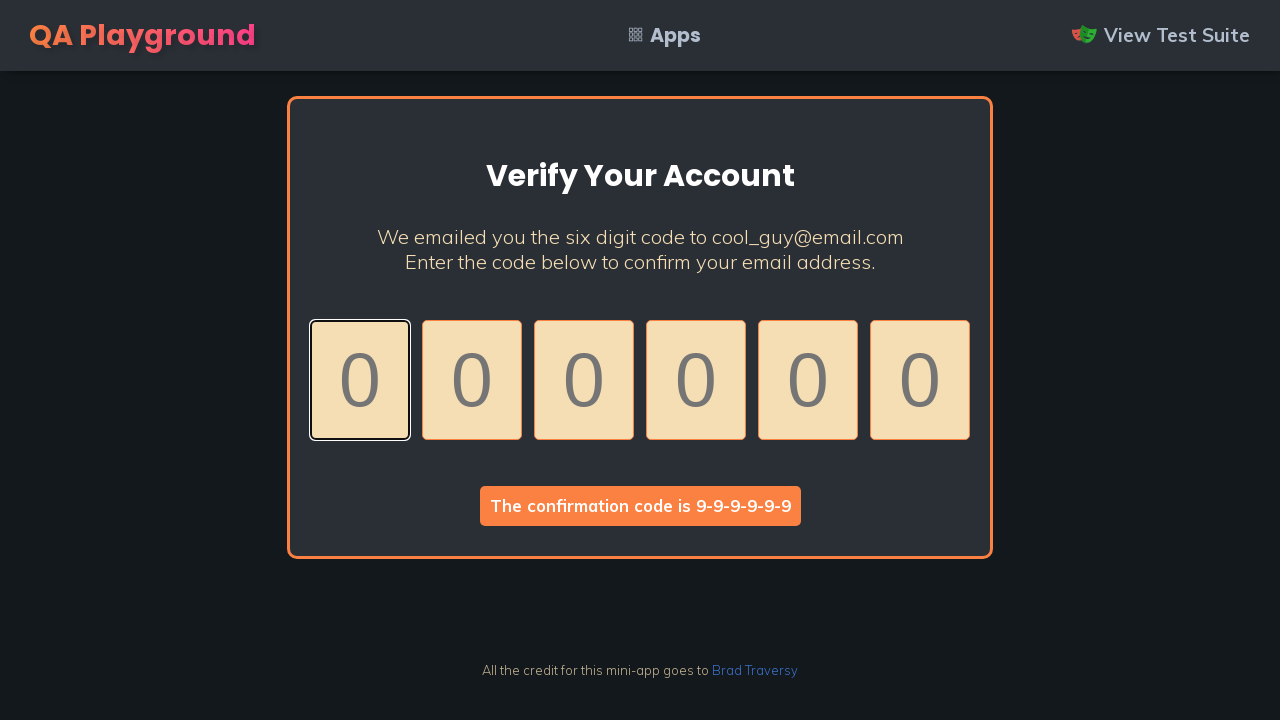

Pressed '9' in digit input field 1
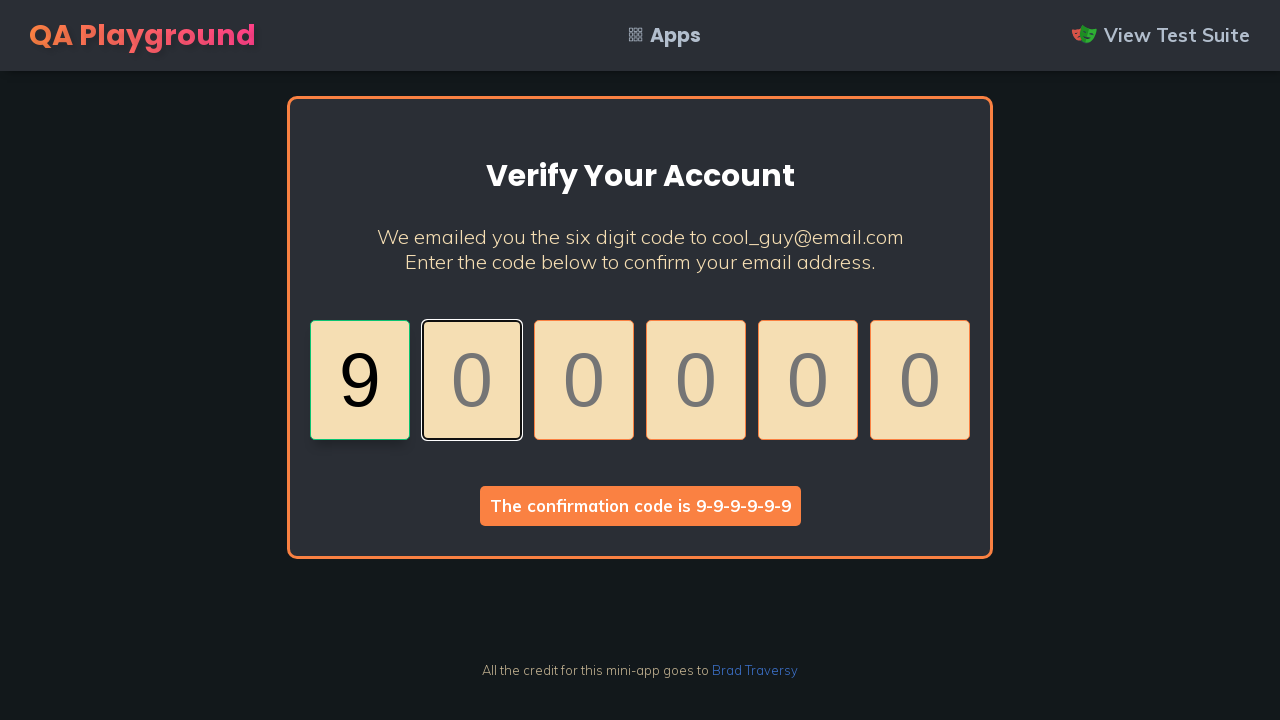

Focused on digit input field 2 on .code-container input >> nth=1
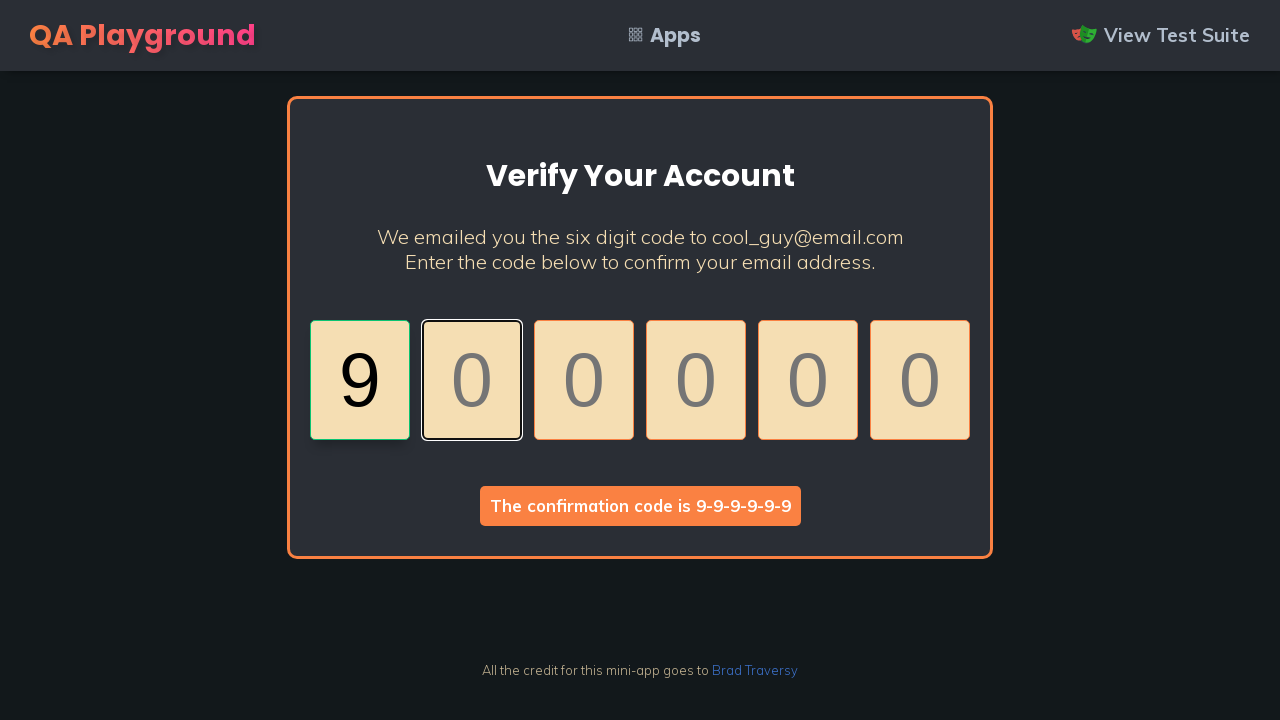

Pressed '9' in digit input field 2
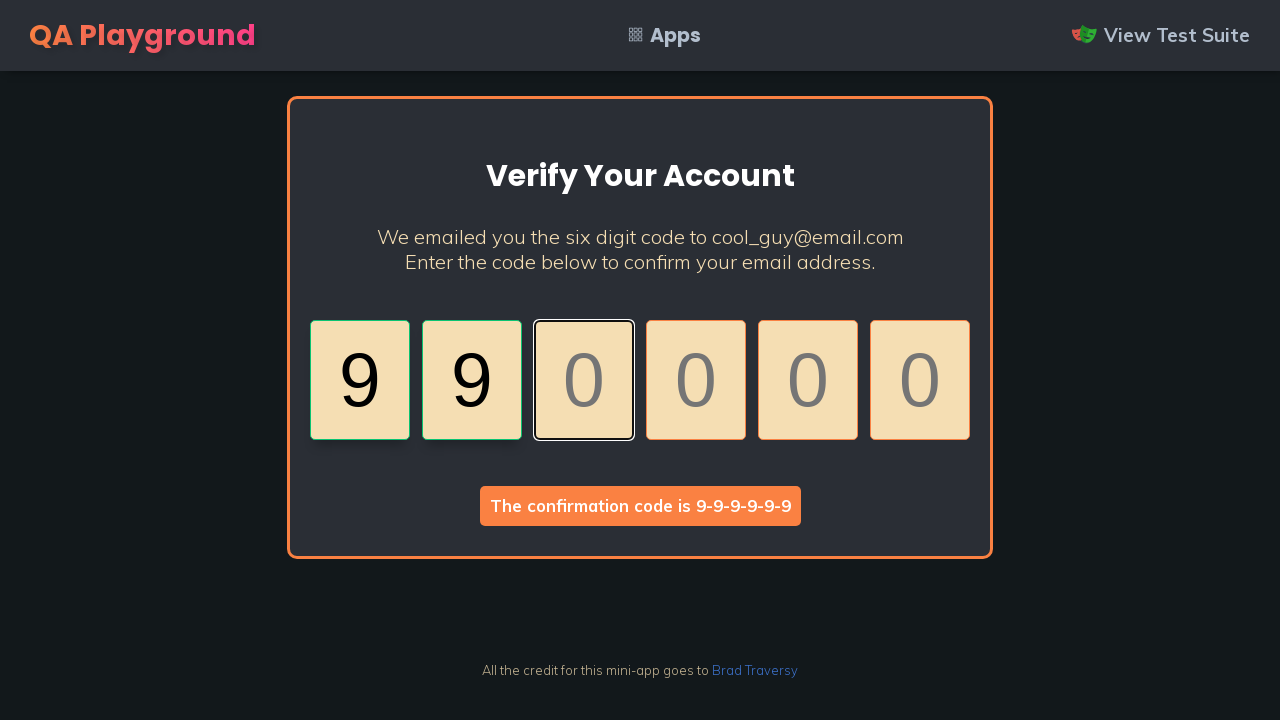

Focused on digit input field 3 on .code-container input >> nth=2
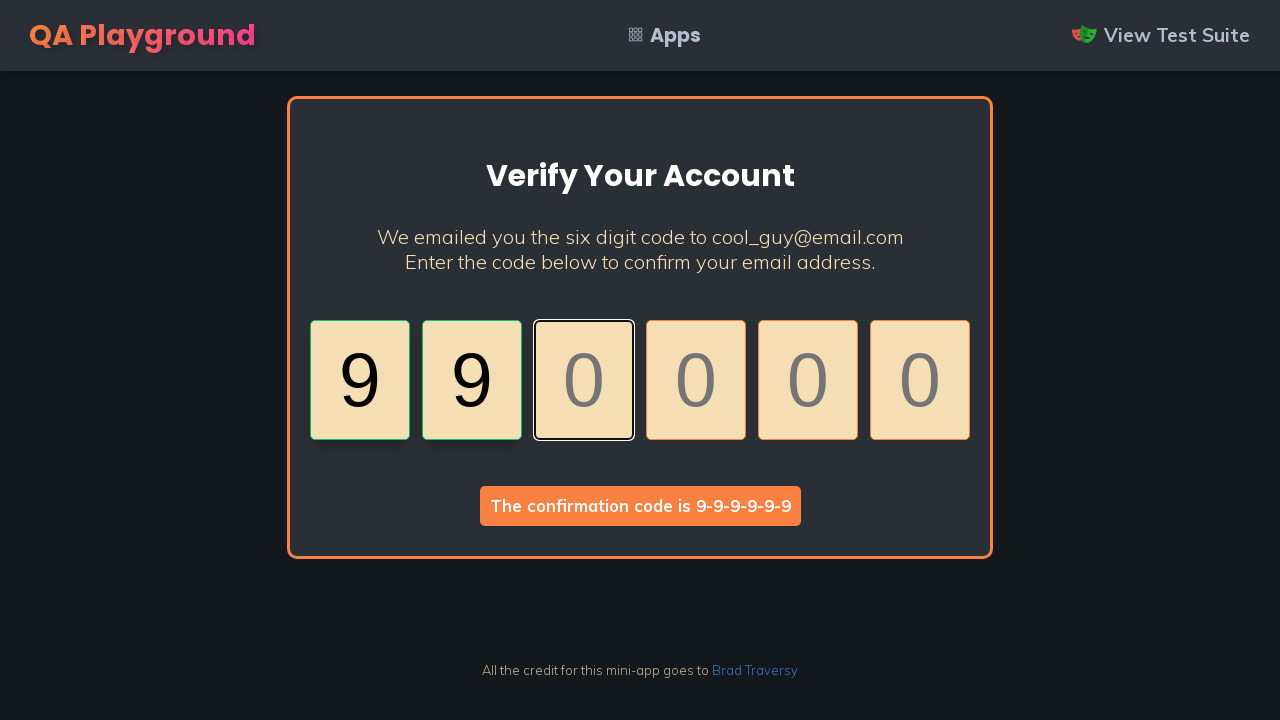

Pressed '9' in digit input field 3
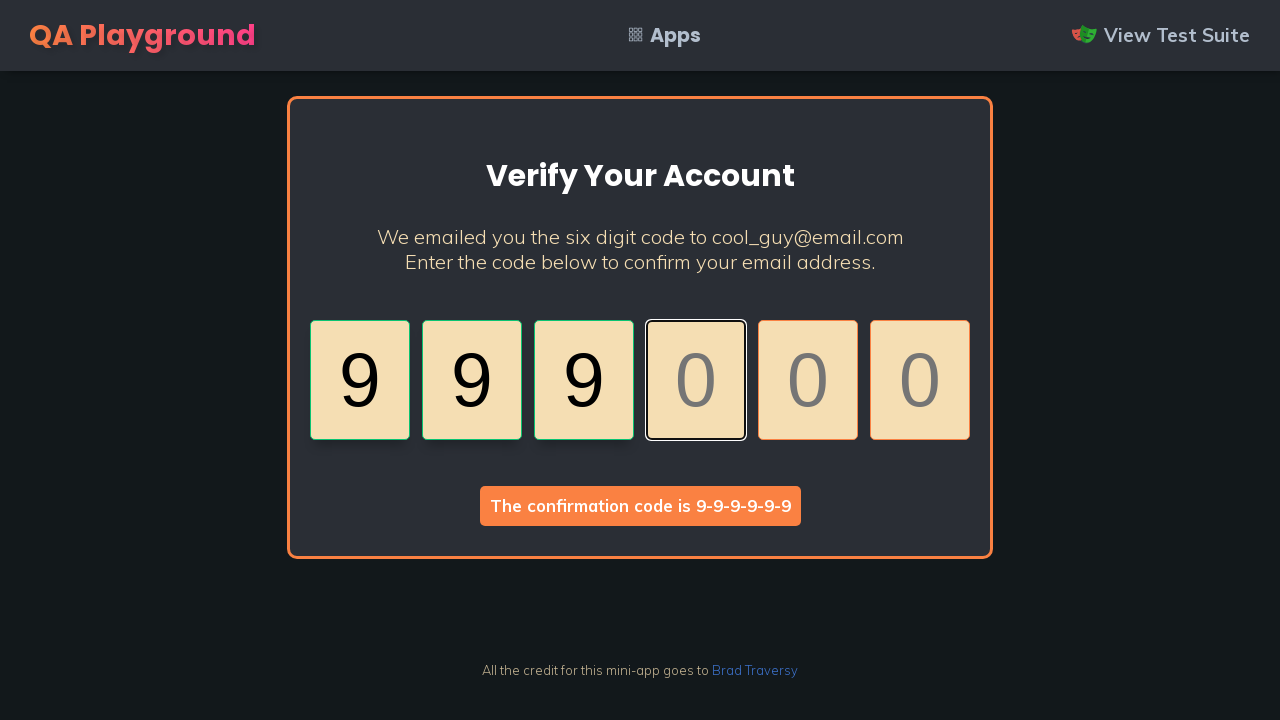

Focused on digit input field 4 on .code-container input >> nth=3
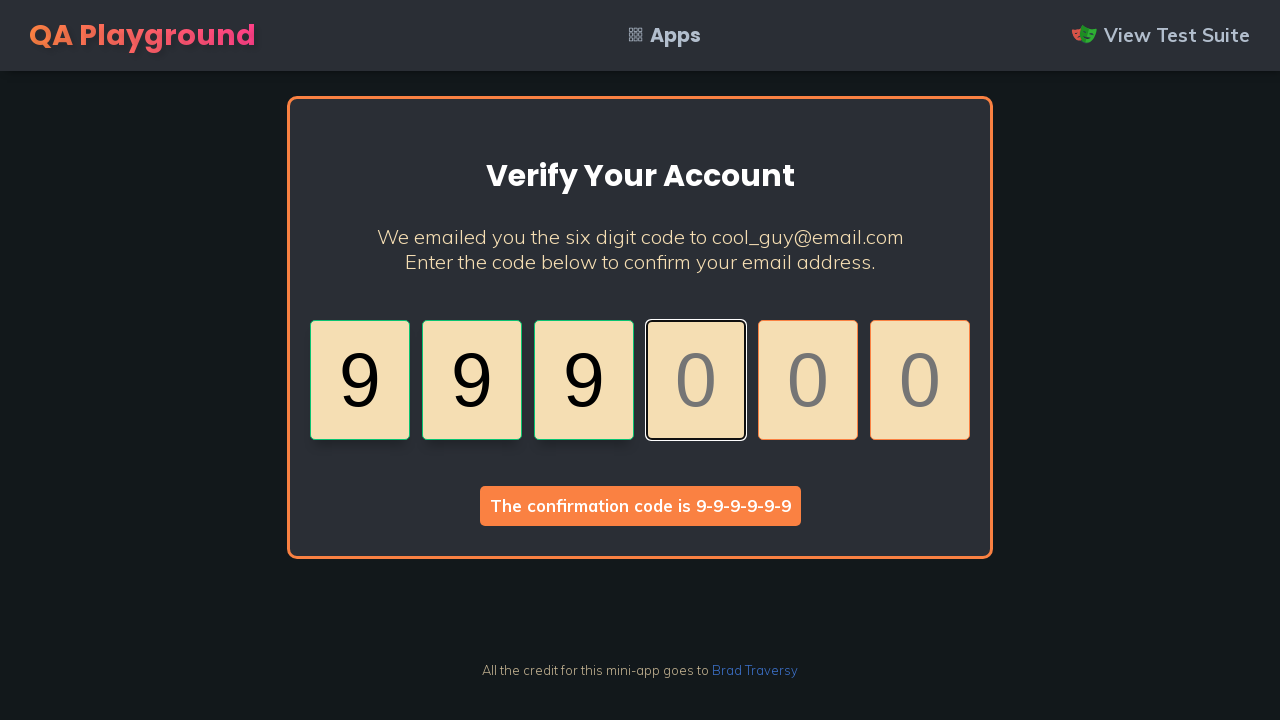

Pressed '9' in digit input field 4
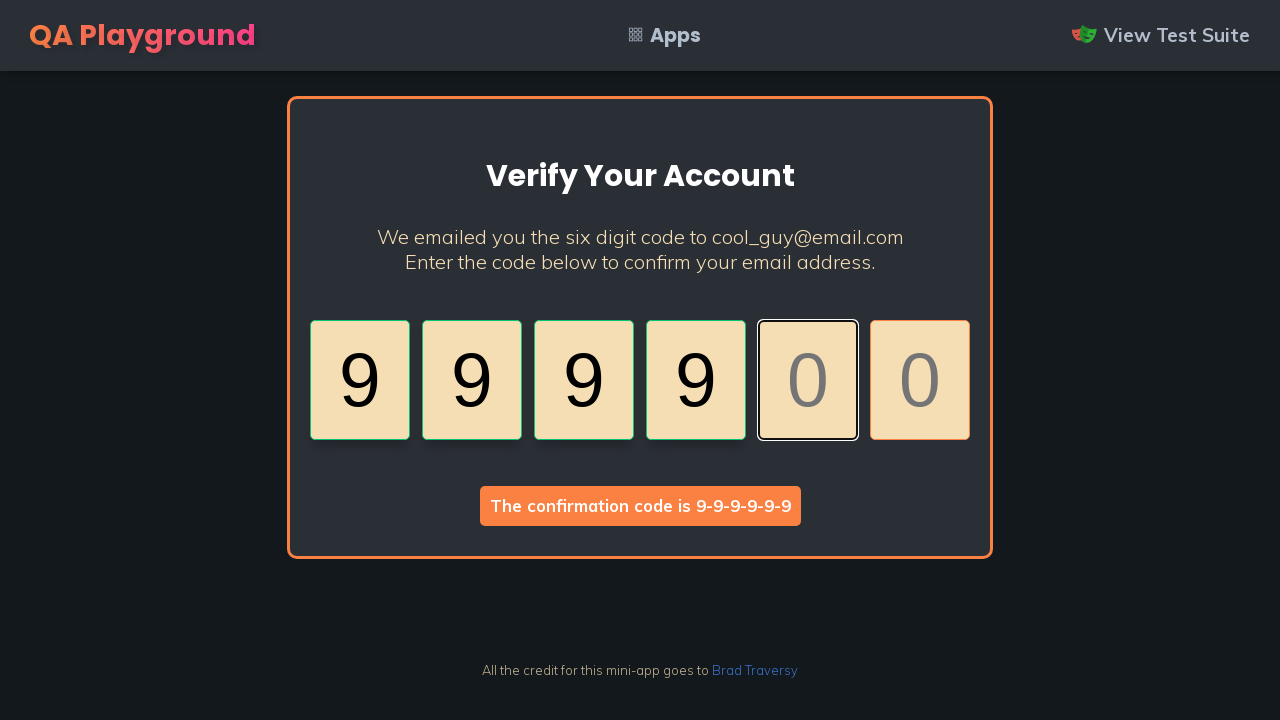

Focused on digit input field 5 on .code-container input >> nth=4
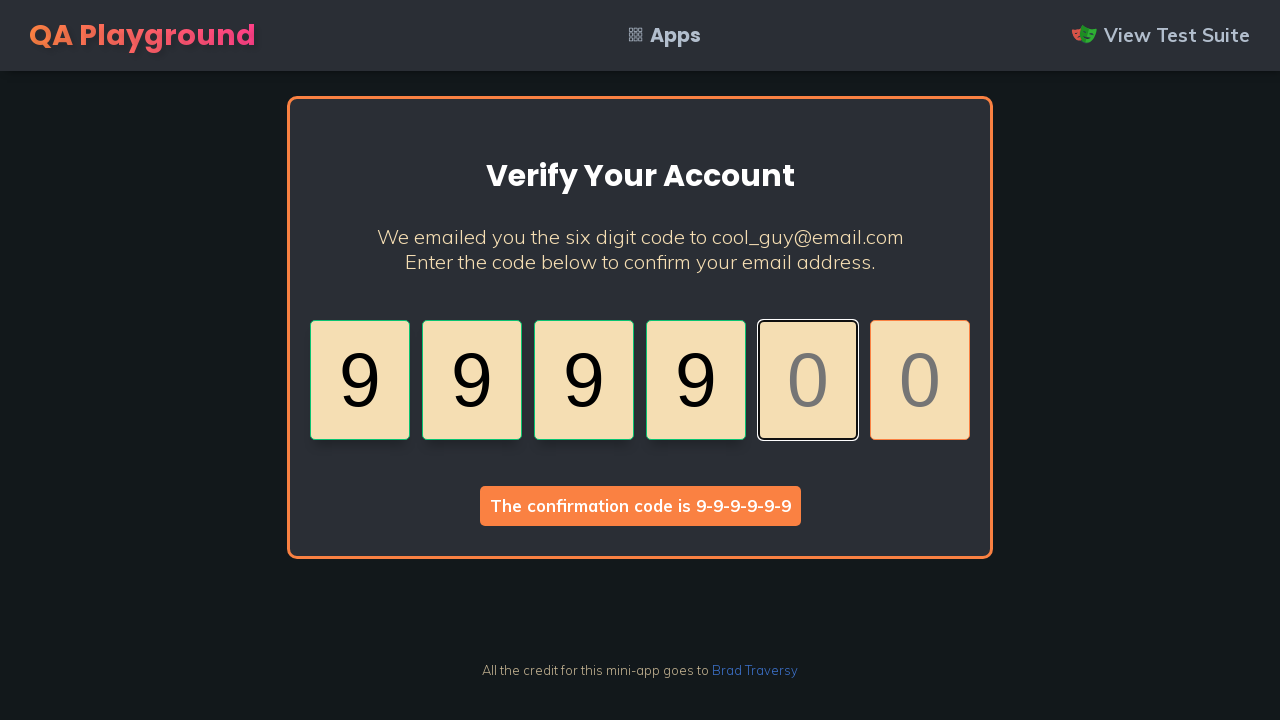

Pressed '9' in digit input field 5
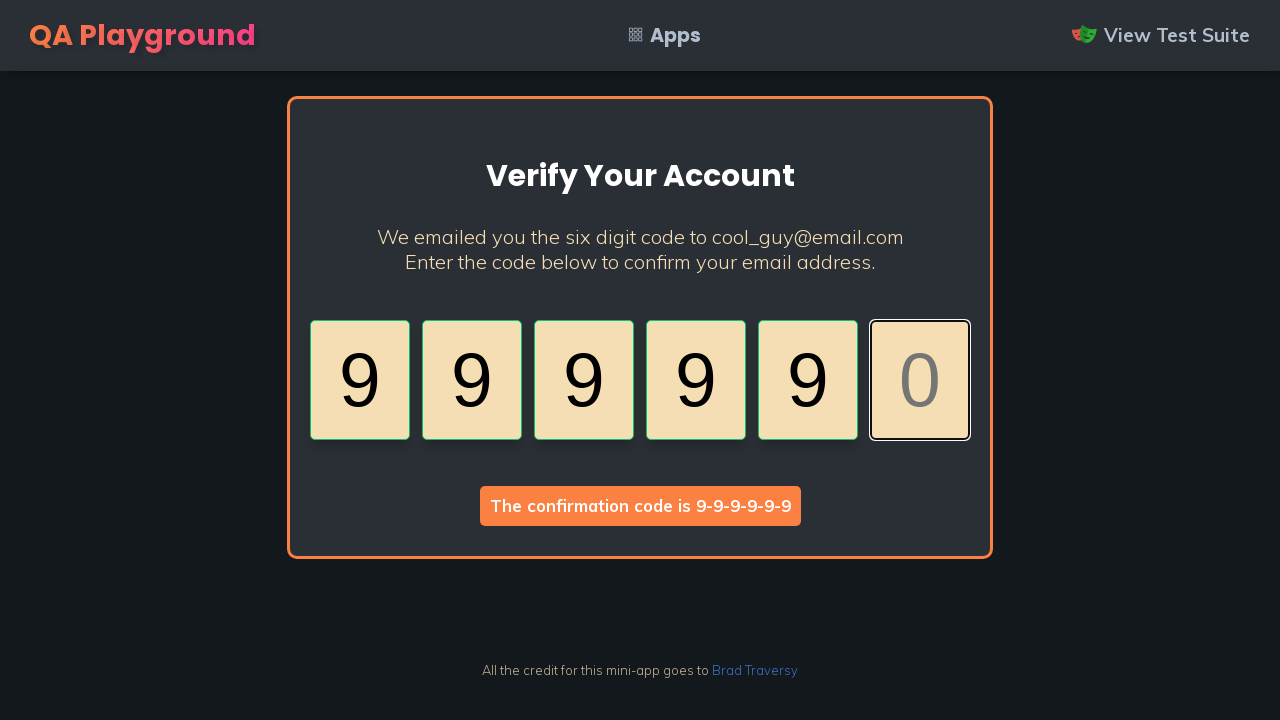

Focused on digit input field 6 on .code-container input >> nth=5
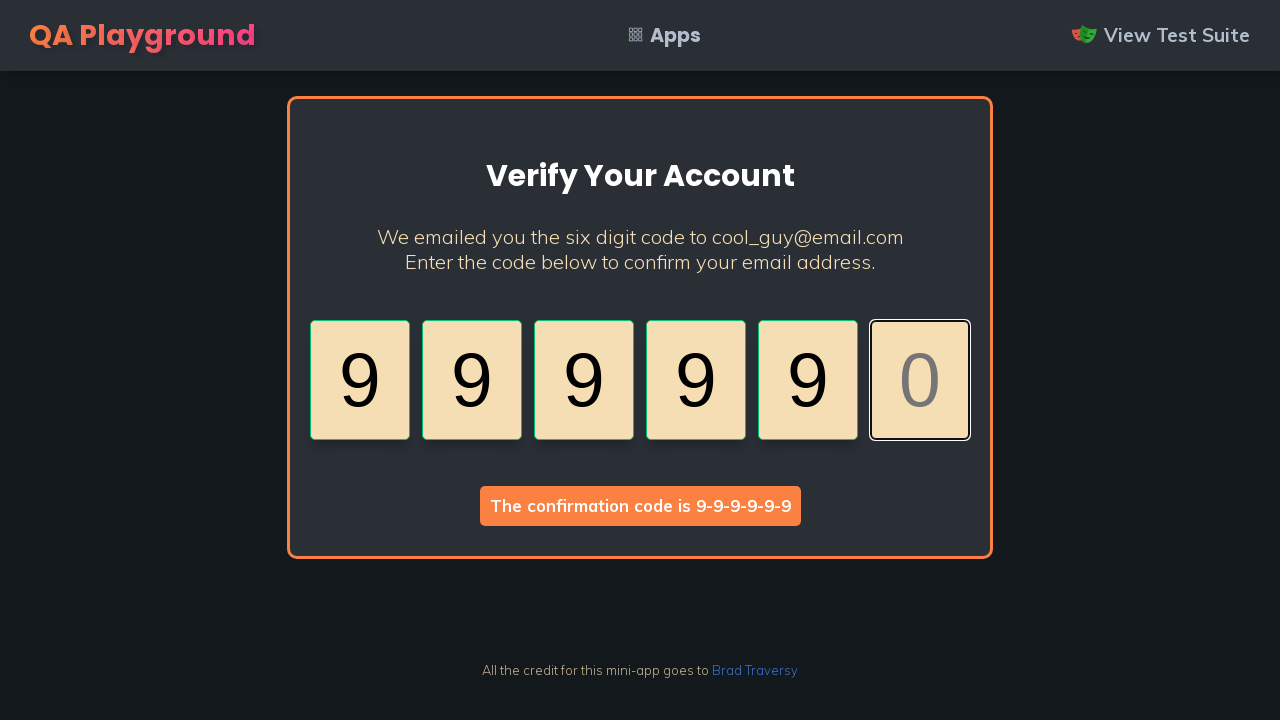

Pressed '9' in digit input field 6
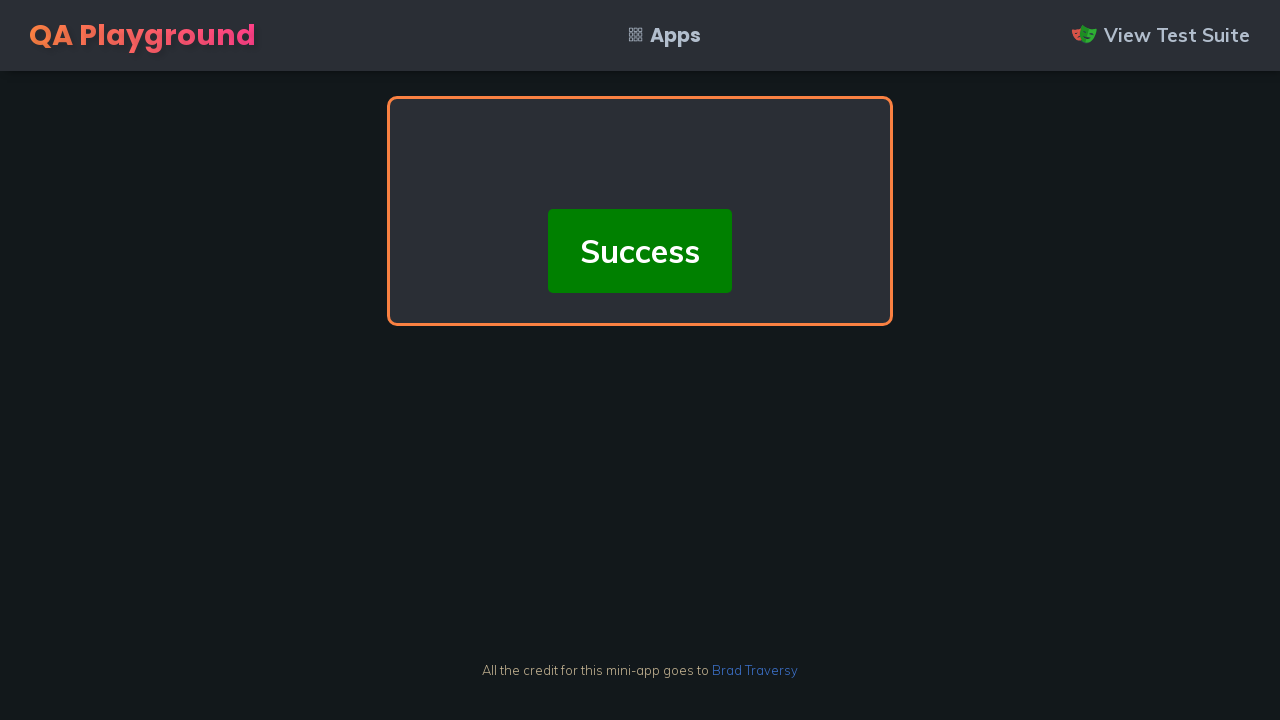

Success message appeared after entering verification code 999999
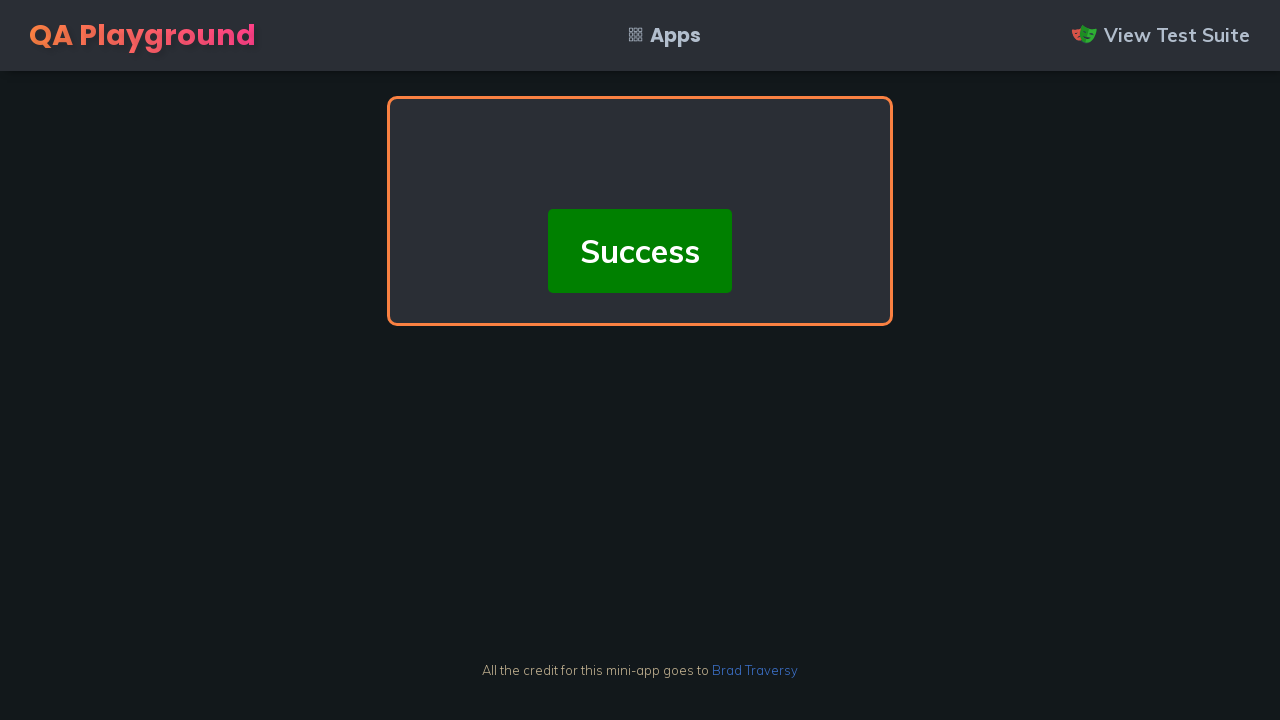

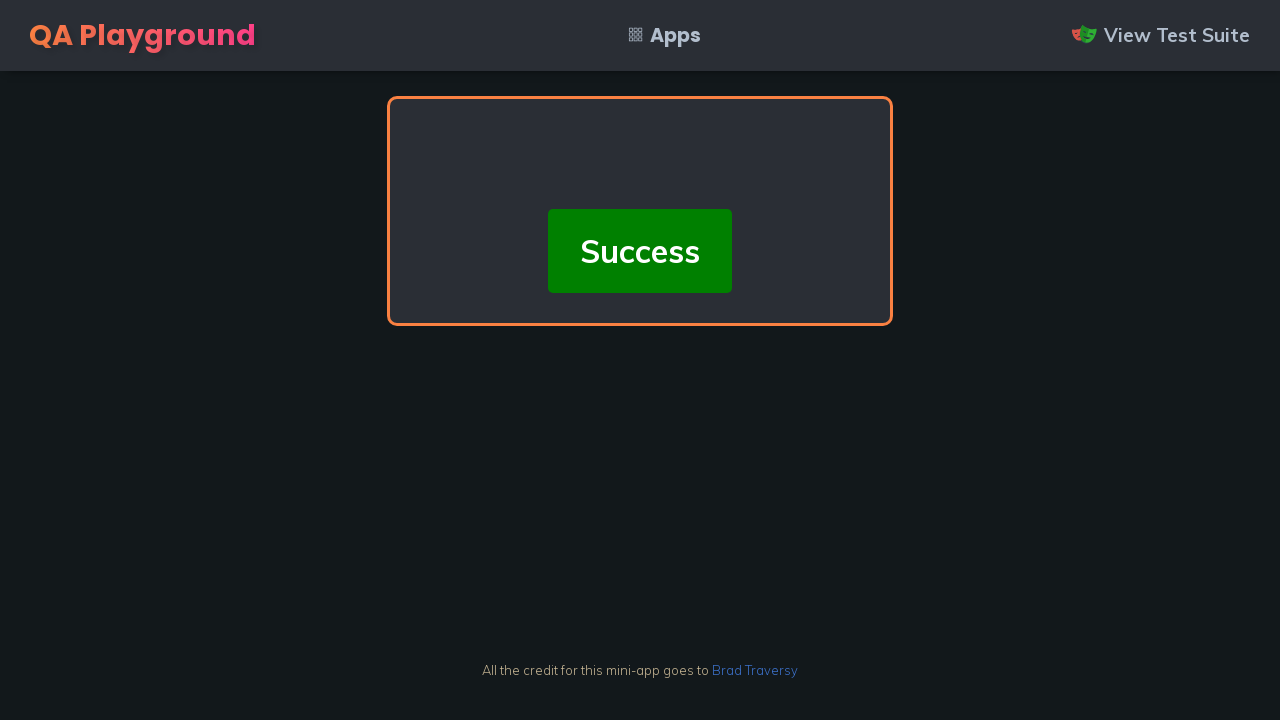